Tests finding a link by partial text based on a mathematical calculation, clicking it, then filling out a multi-field form with first name, last name, city, and country, and submitting it.

Starting URL: http://suninjuly.github.io/find_link_text

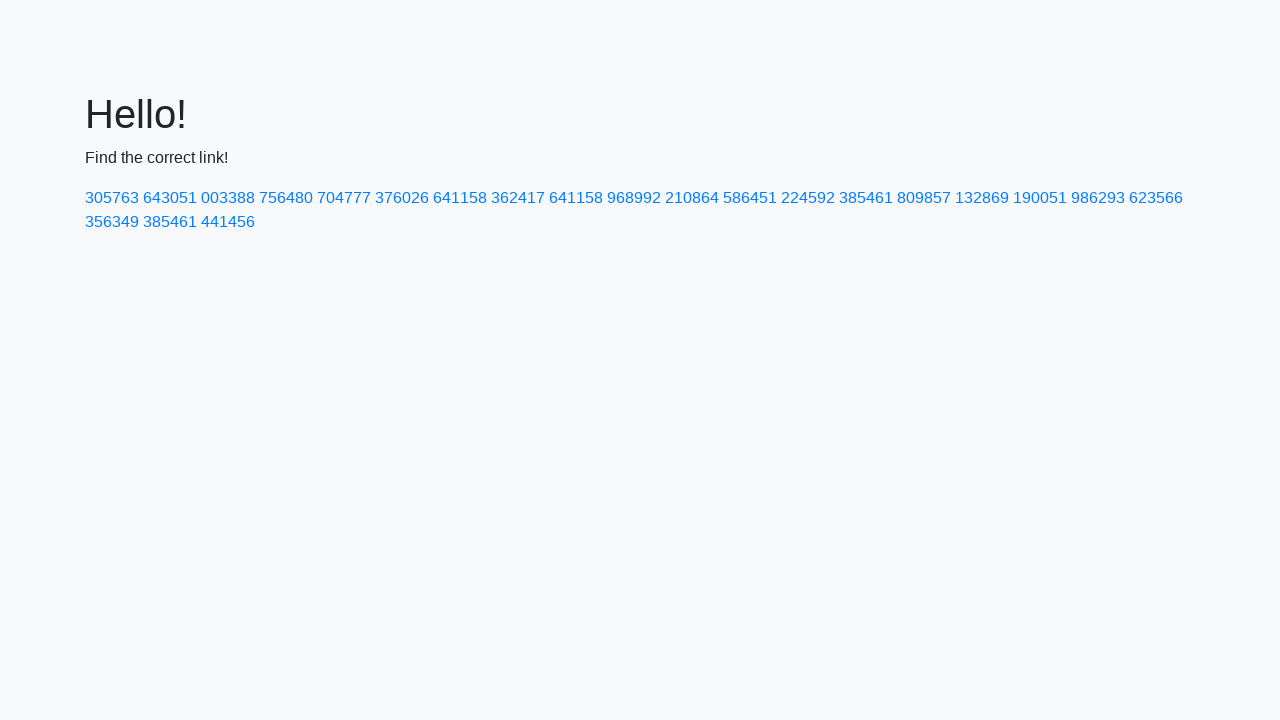

Clicked link with calculated text '224592' at (808, 198) on a:has-text('224592')
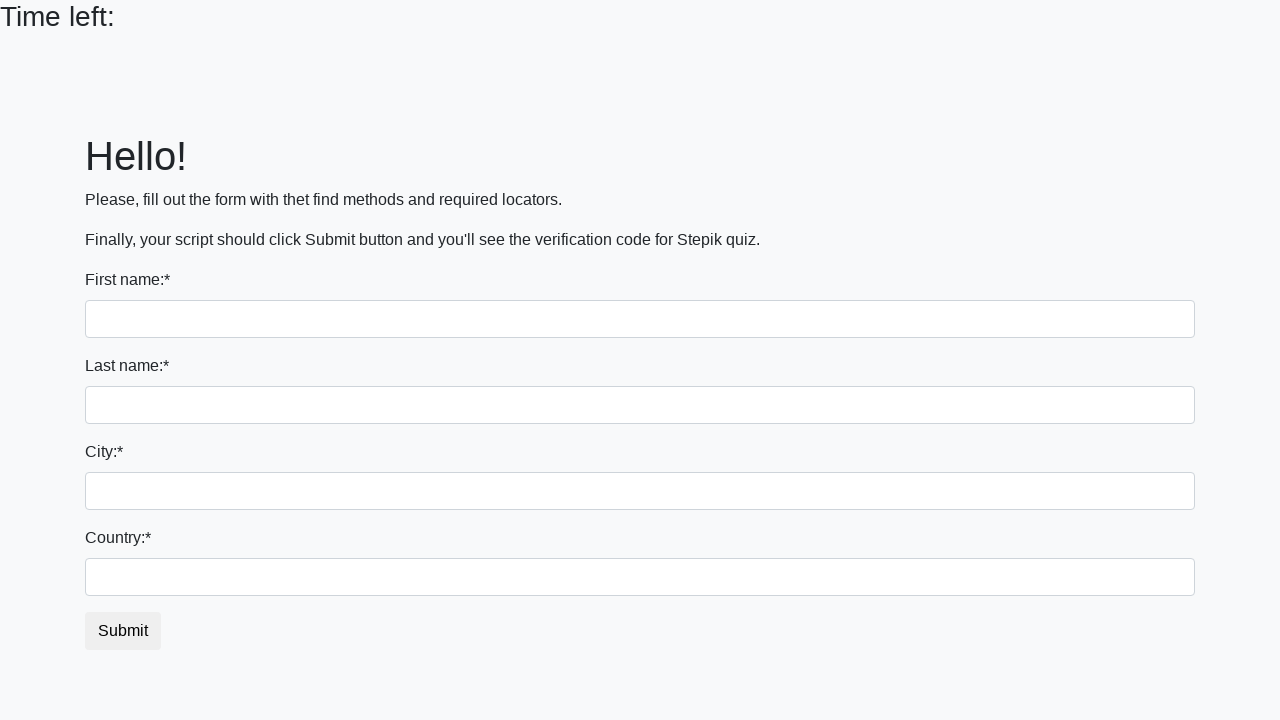

Filled first name field with 'Ivan' on input:first-of-type
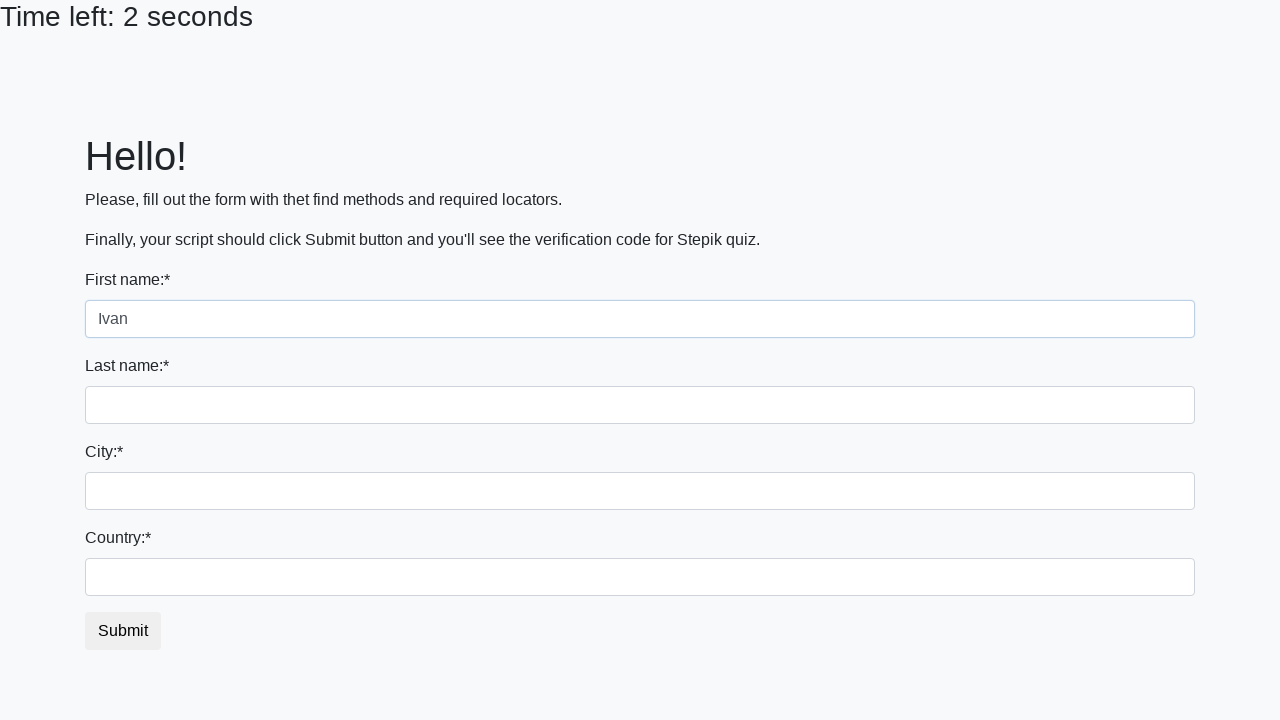

Filled last name field with 'Petrov' on input[name='last_name']
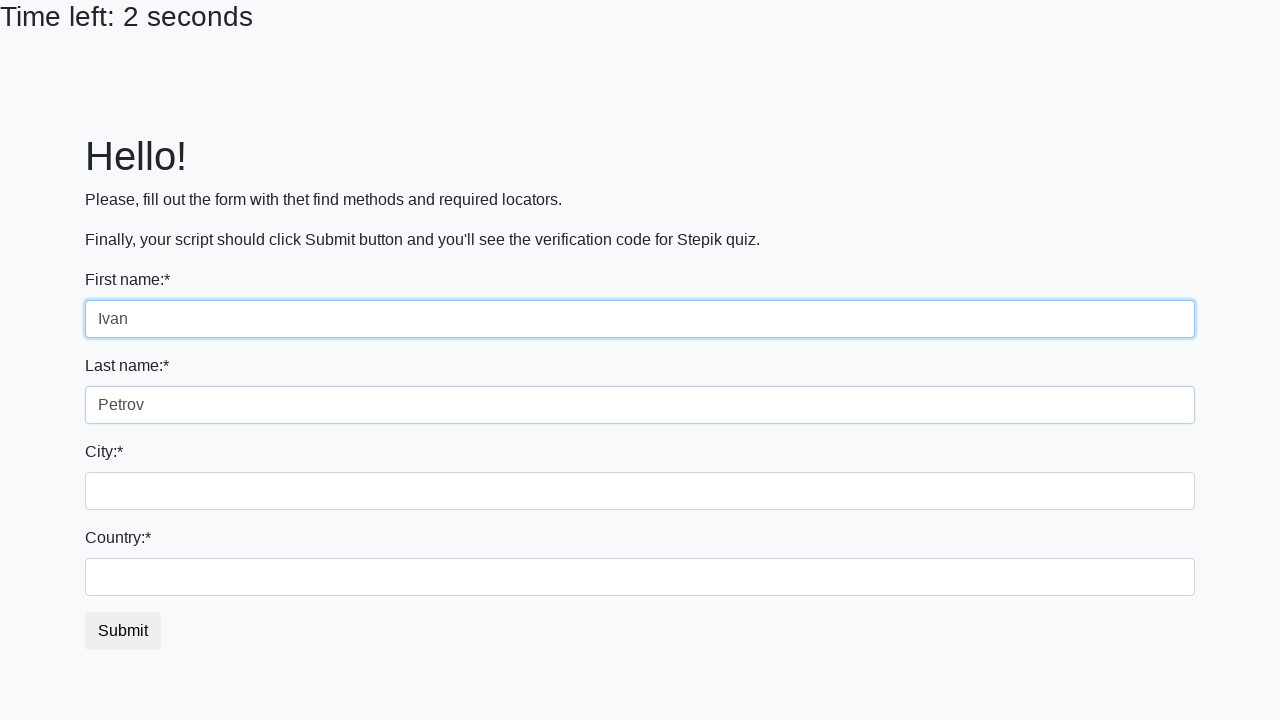

Filled city field with 'Smolensk' on .city
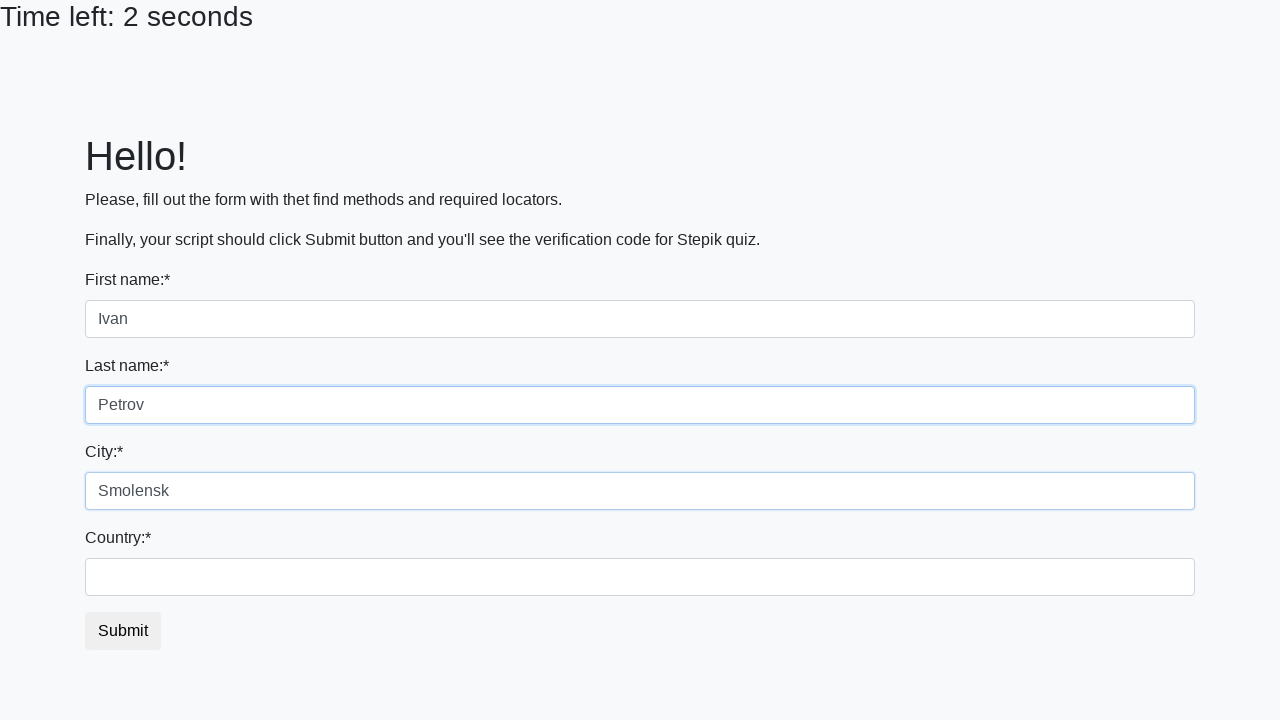

Filled country field with 'Russia' on #country
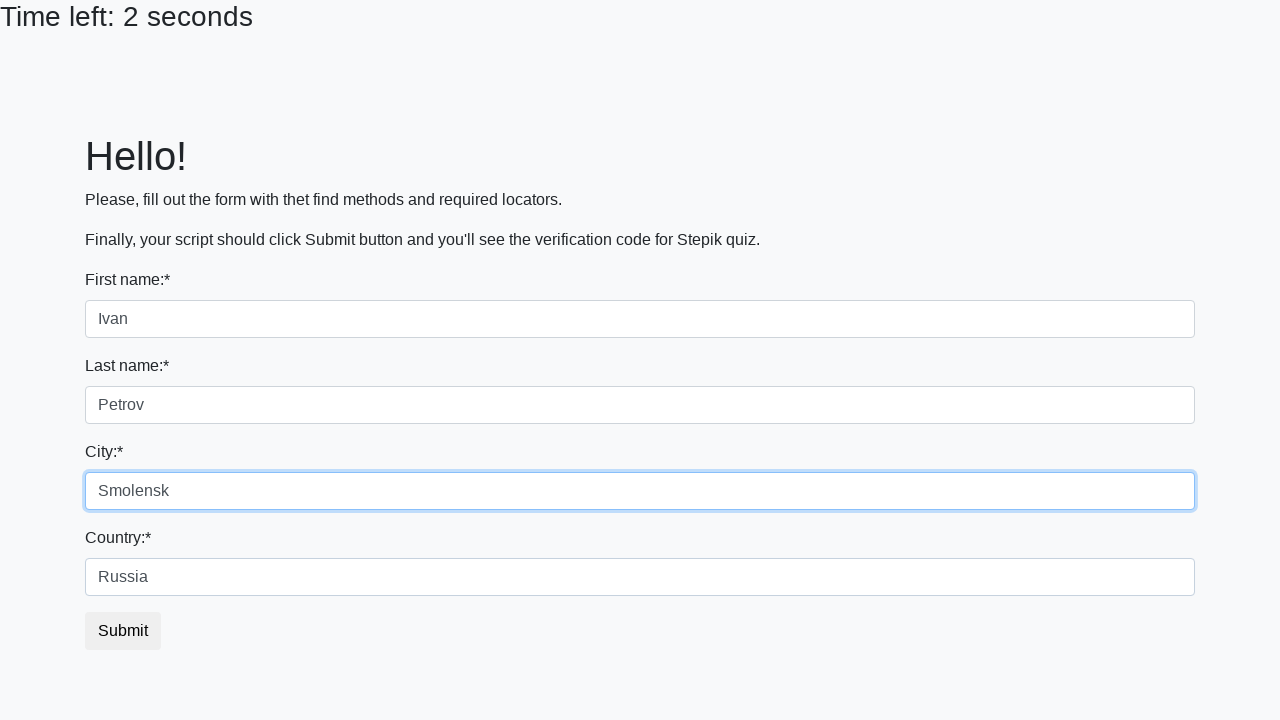

Clicked submit button to submit form at (123, 631) on button.btn
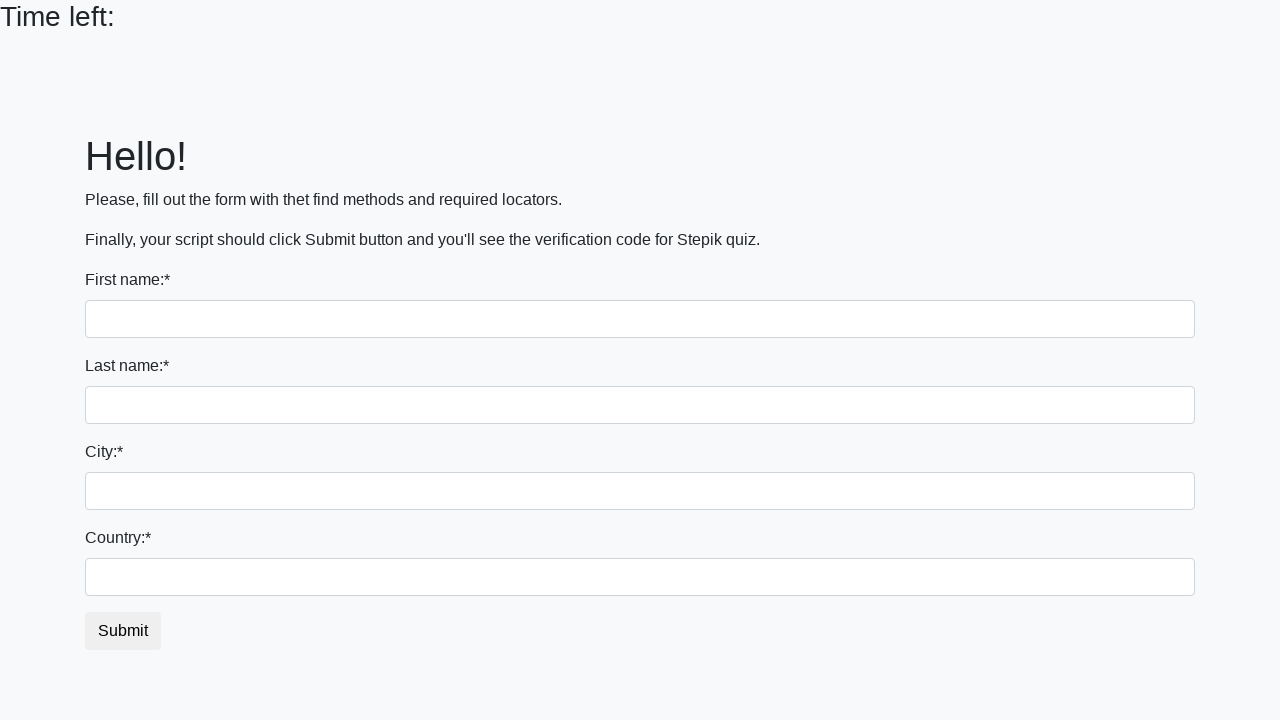

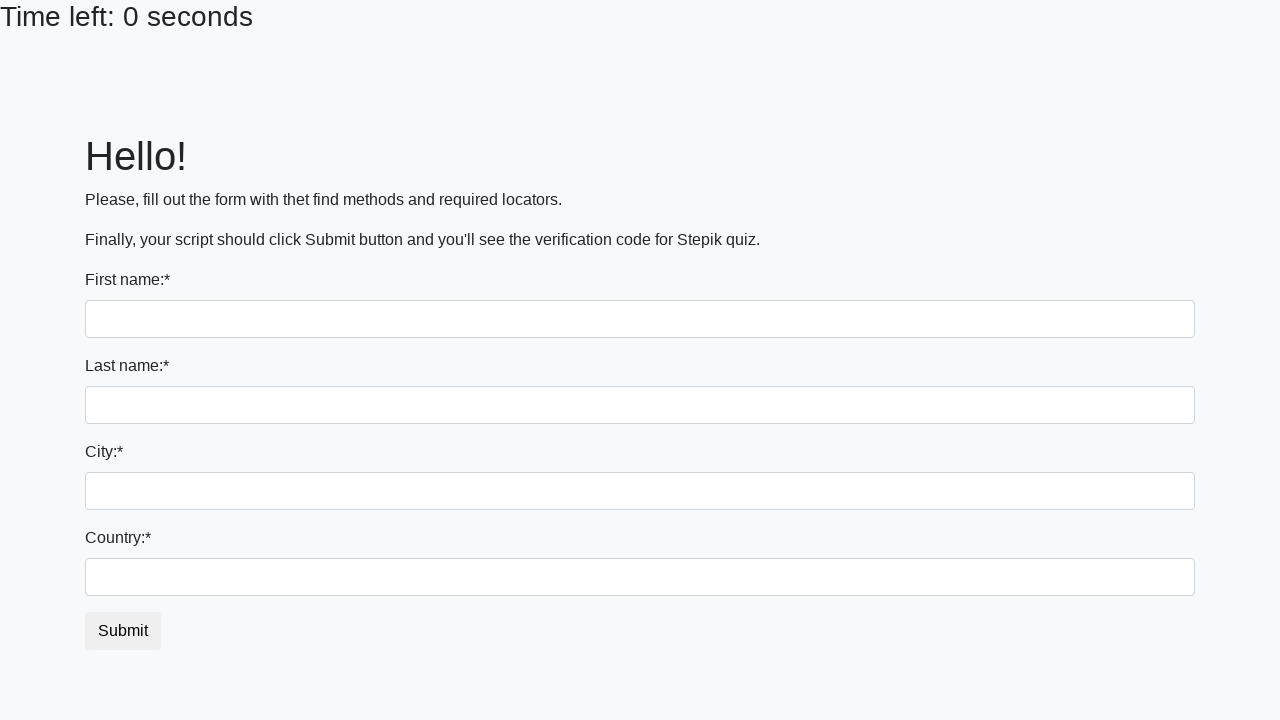